Tests that clicking the login button displays the login form by verifying the username label/span element appears and contains text

Starting URL: https://adactinhotelapp.com/

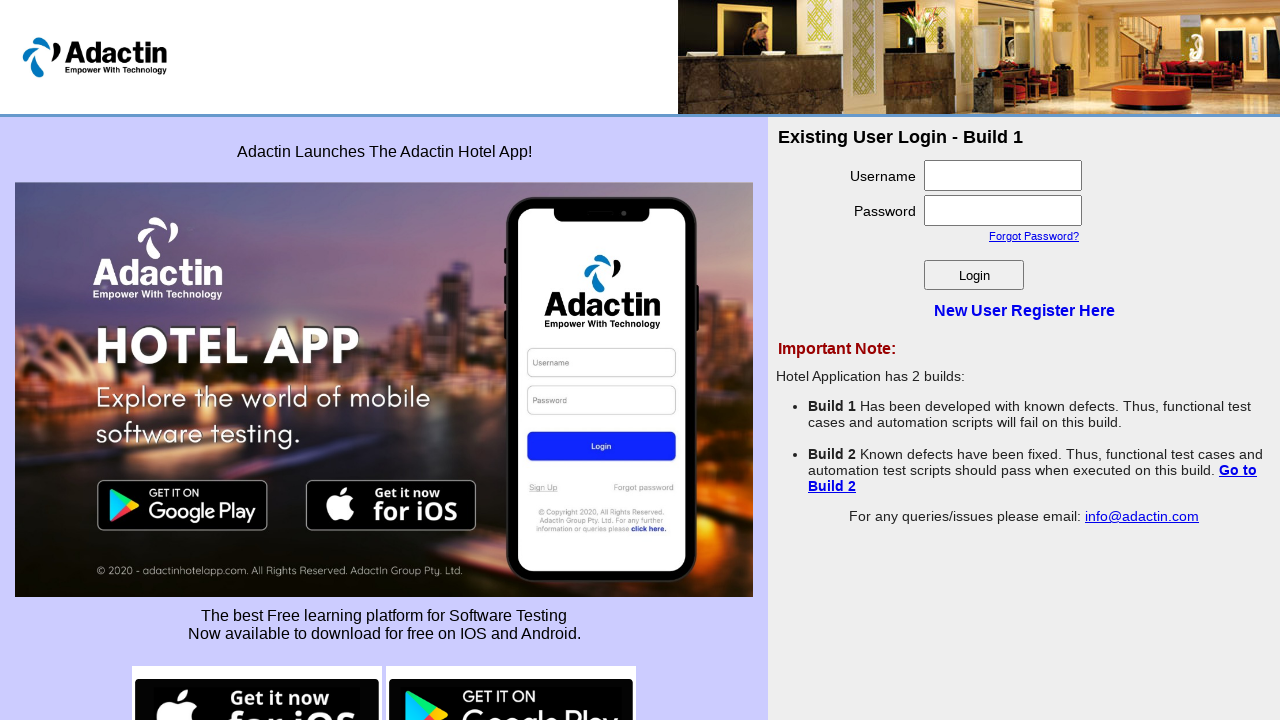

Clicked login button to open login form at (974, 275) on #login
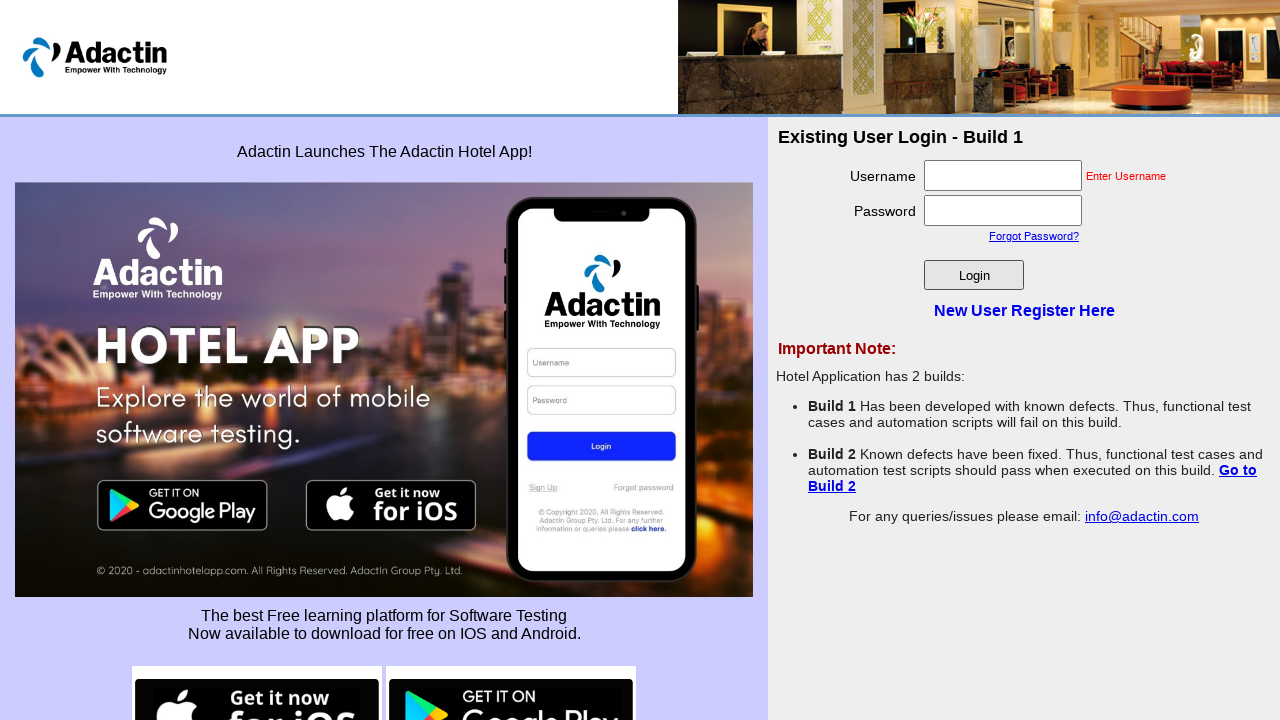

Username span element appeared on the page
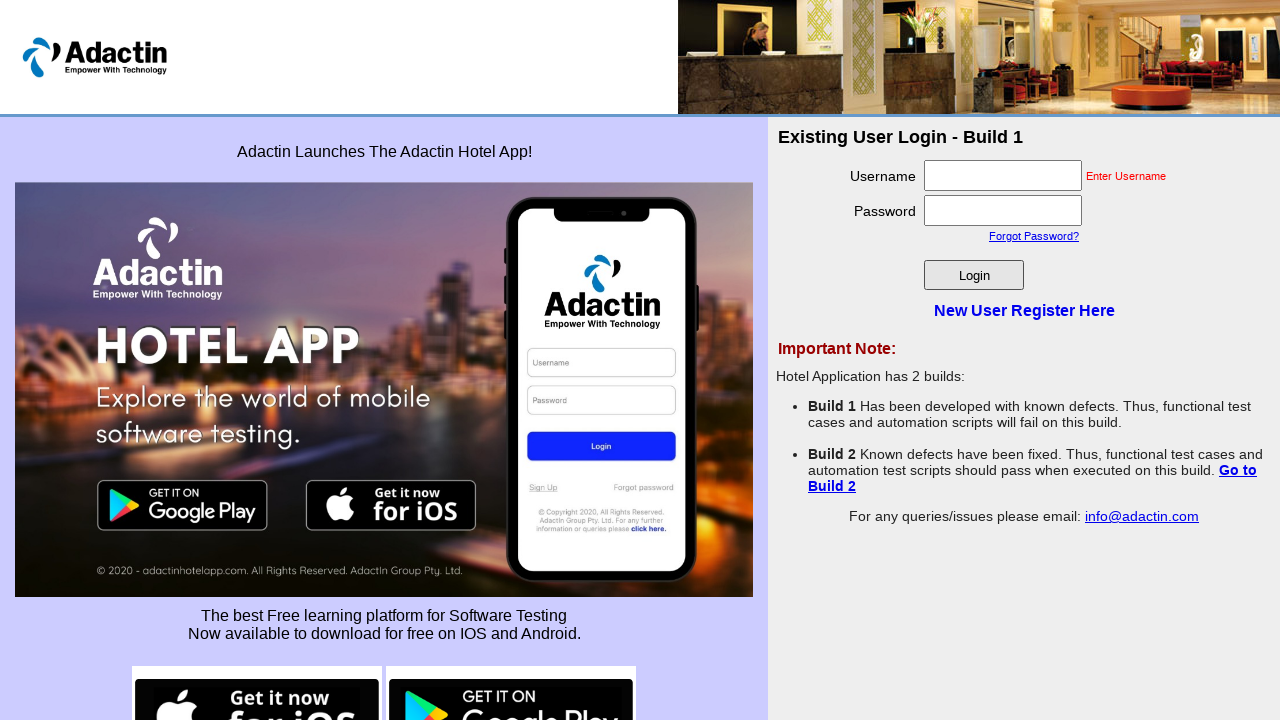

Retrieved text content from username span element
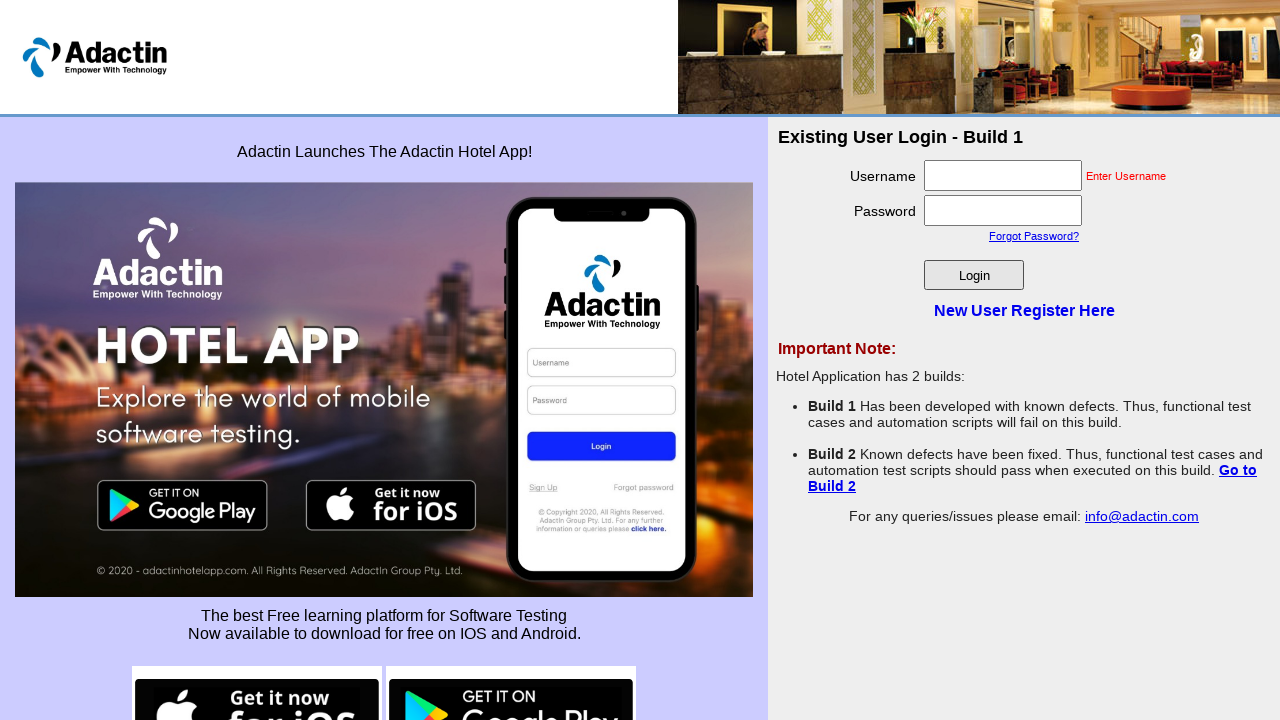

Printed username text content to console
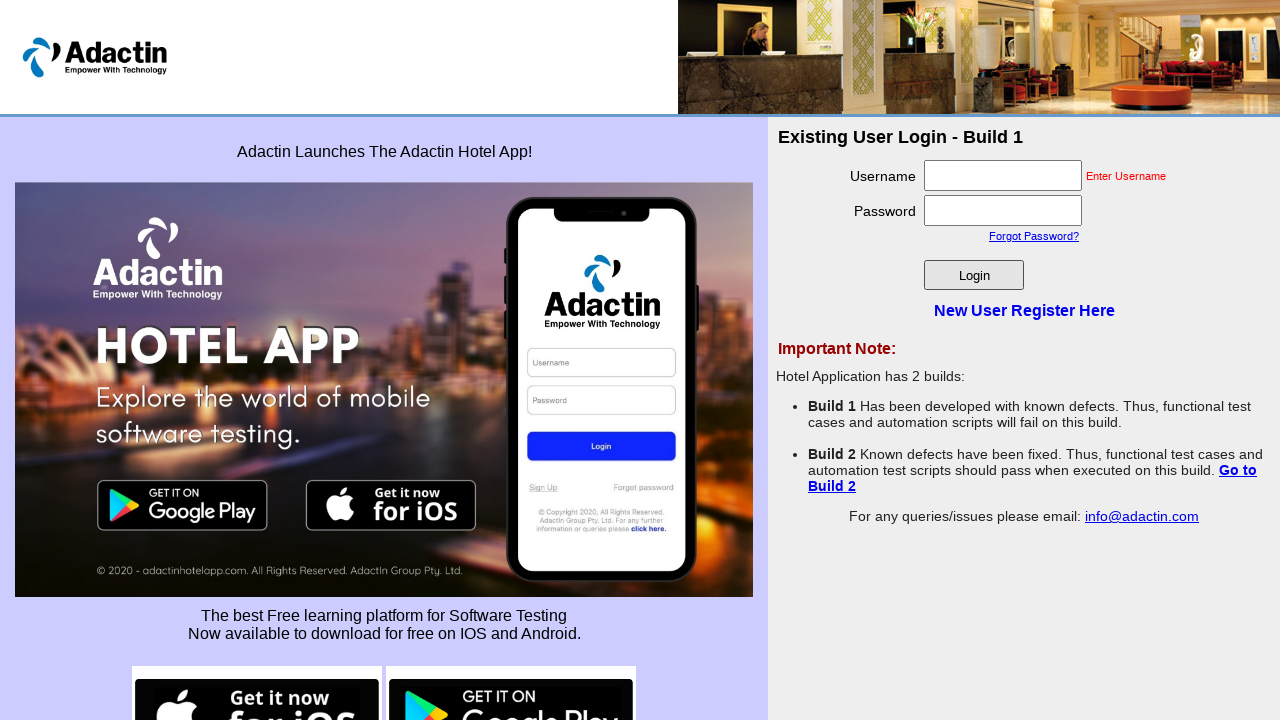

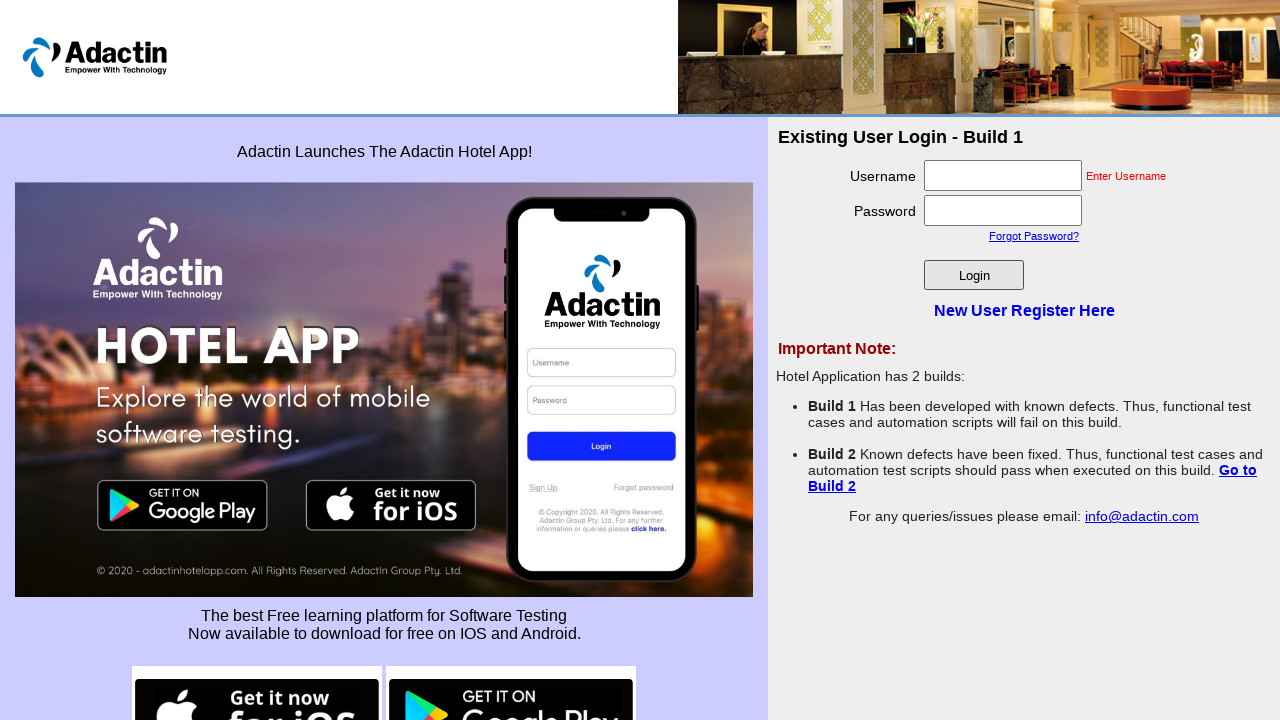